Tests form input functionality on a training ground page by filling two input fields - one with text extracted from a product element and another with a simple string - then verifies the input values.

Starting URL: https://techstepacademy.com/training-ground

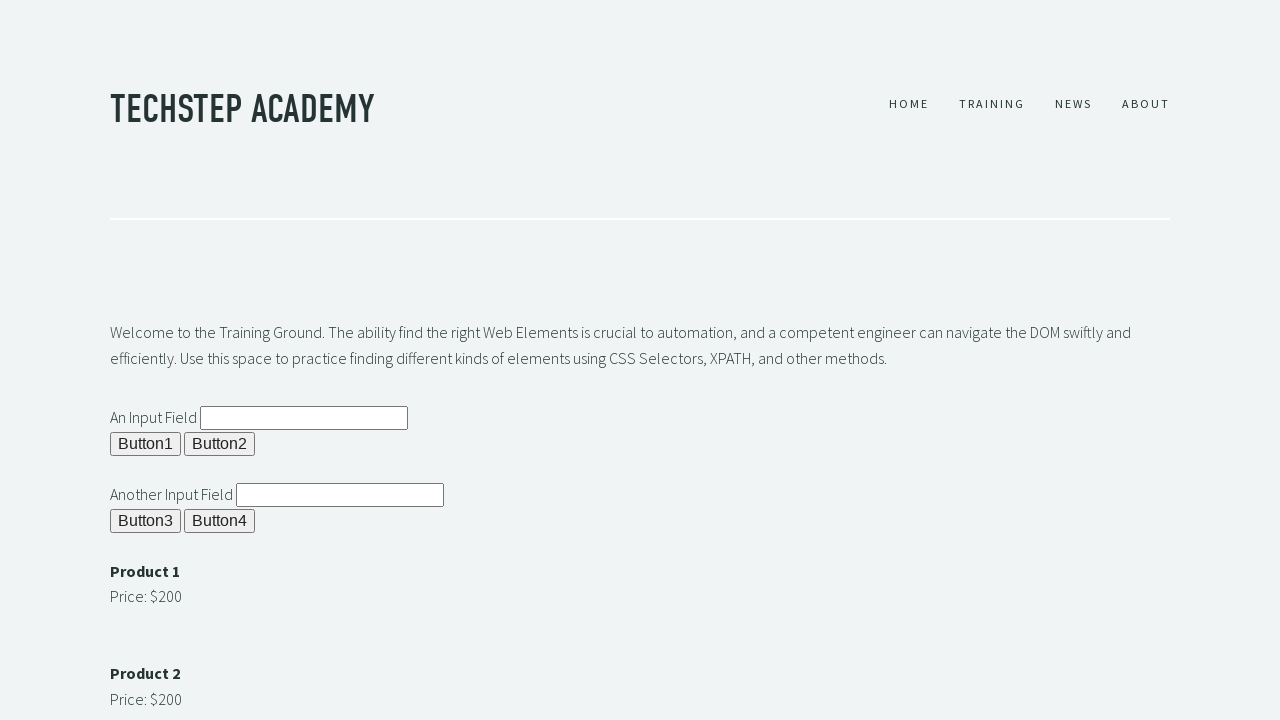

Waited for first input field (input#ipt1) to be present
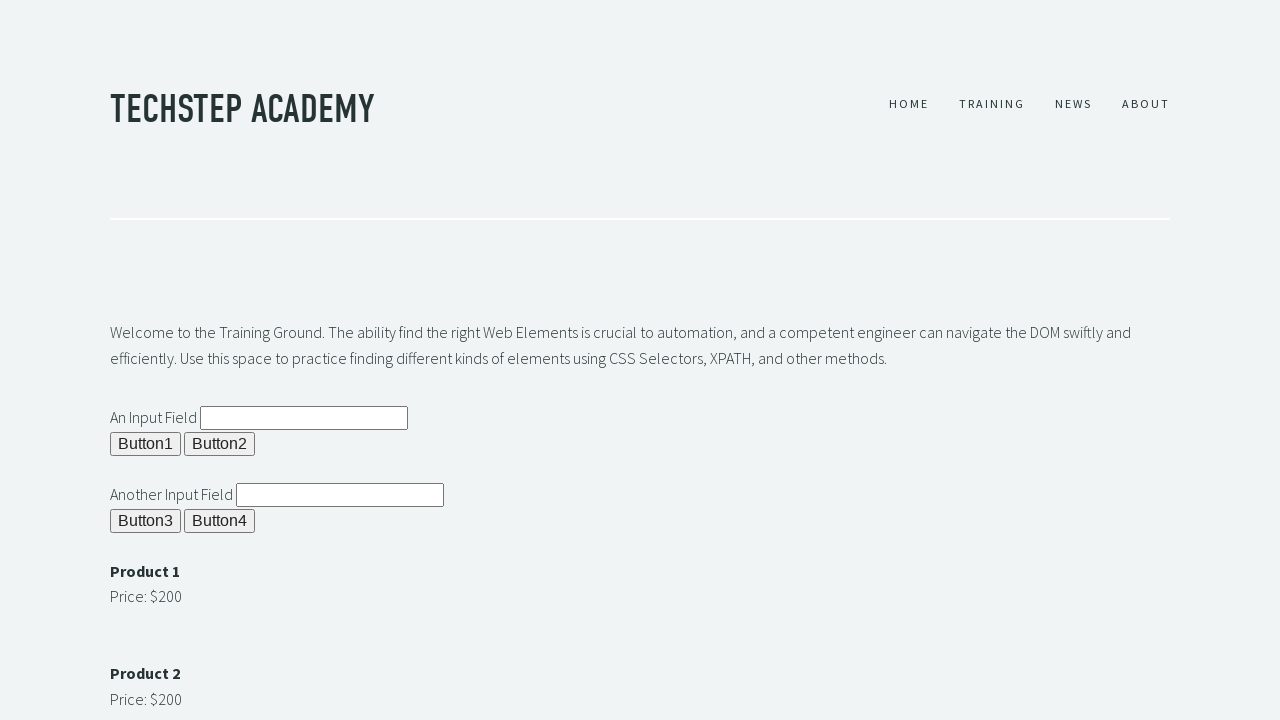

Waited for second input field (input#ipt2) to be present
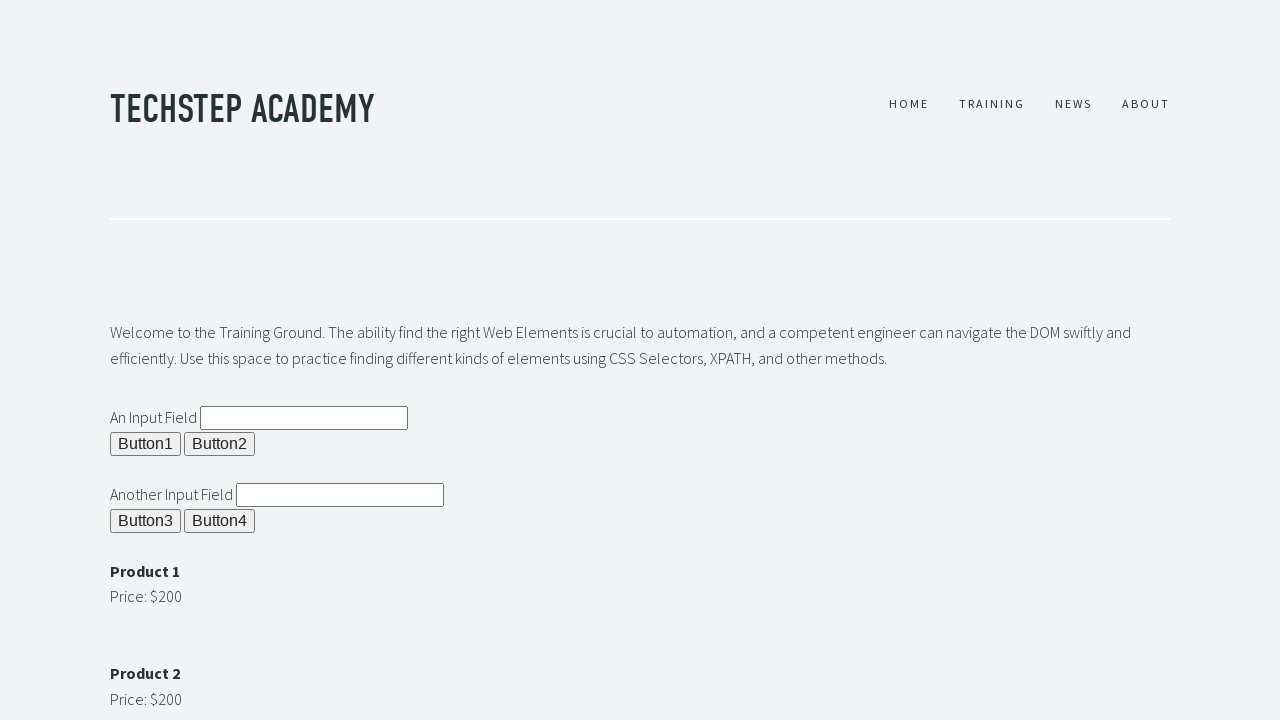

Filled second input field with 'hey you' on input#ipt2
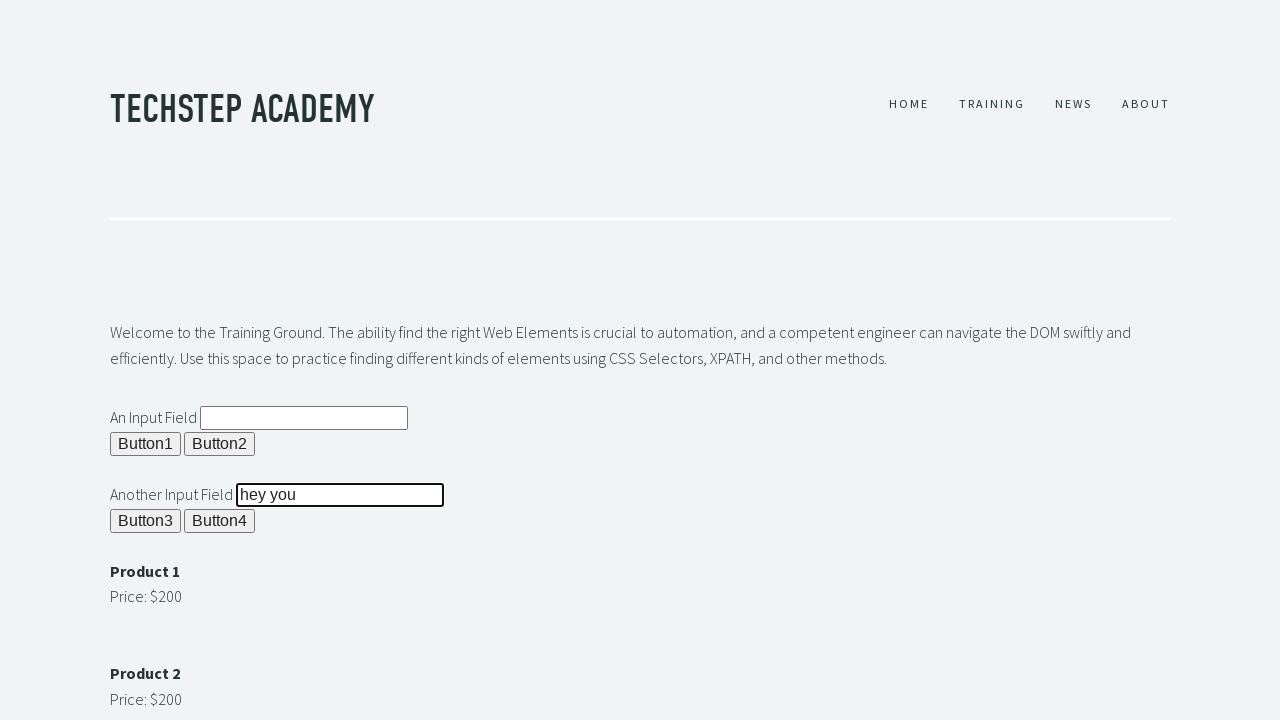

Extracted text from Product 1 paragraph element
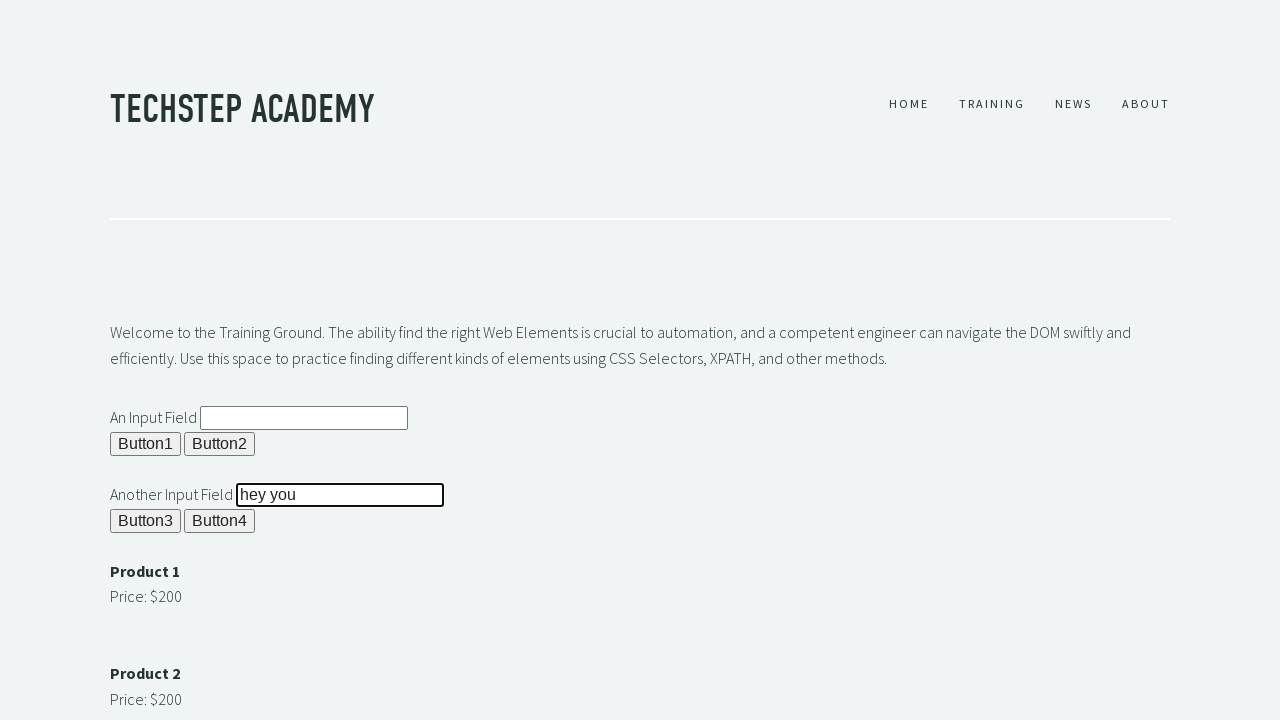

Filled first input field with extracted Product 1 text on input#ipt1
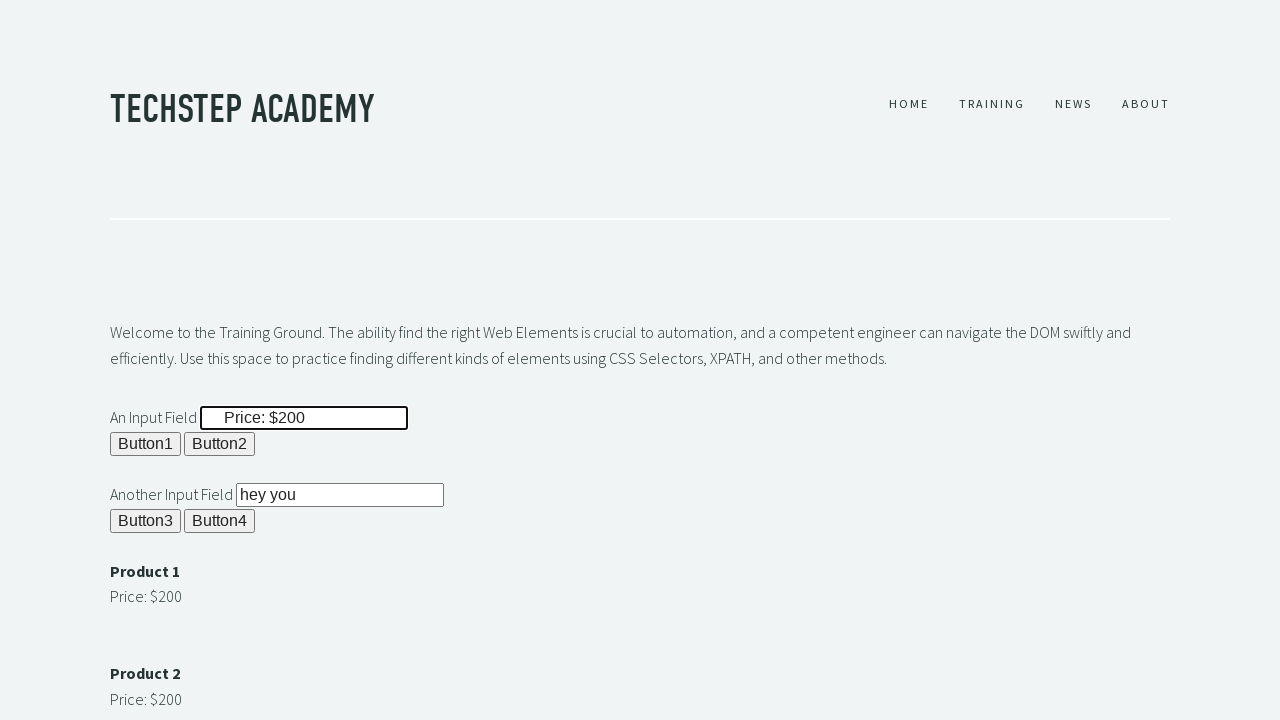

Retrieved value from second input field for verification
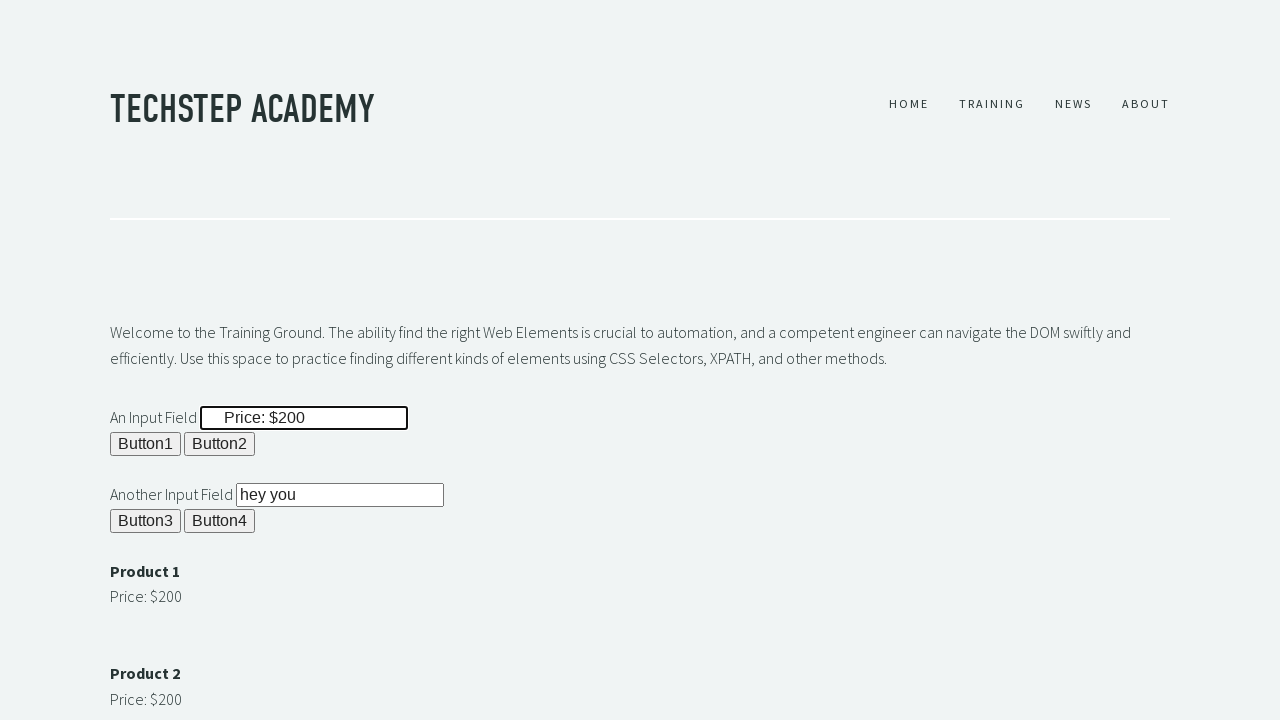

Asserted that second input field contains expected value 'hey you'
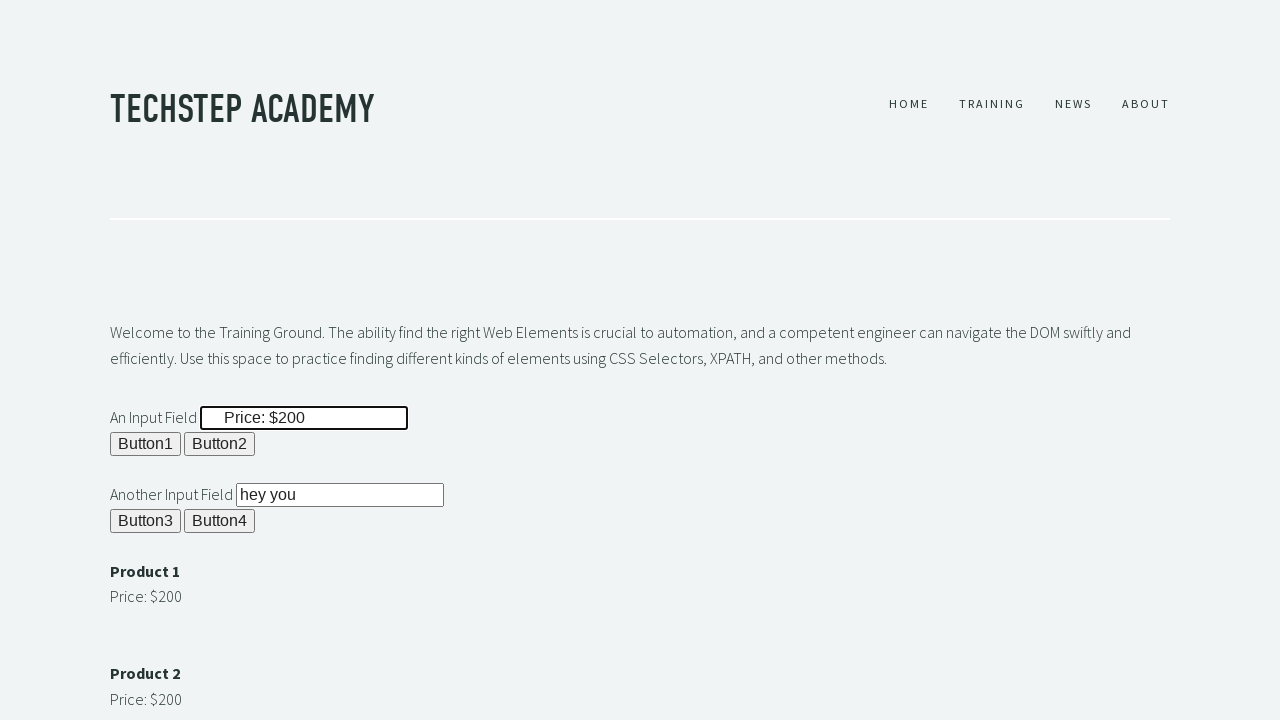

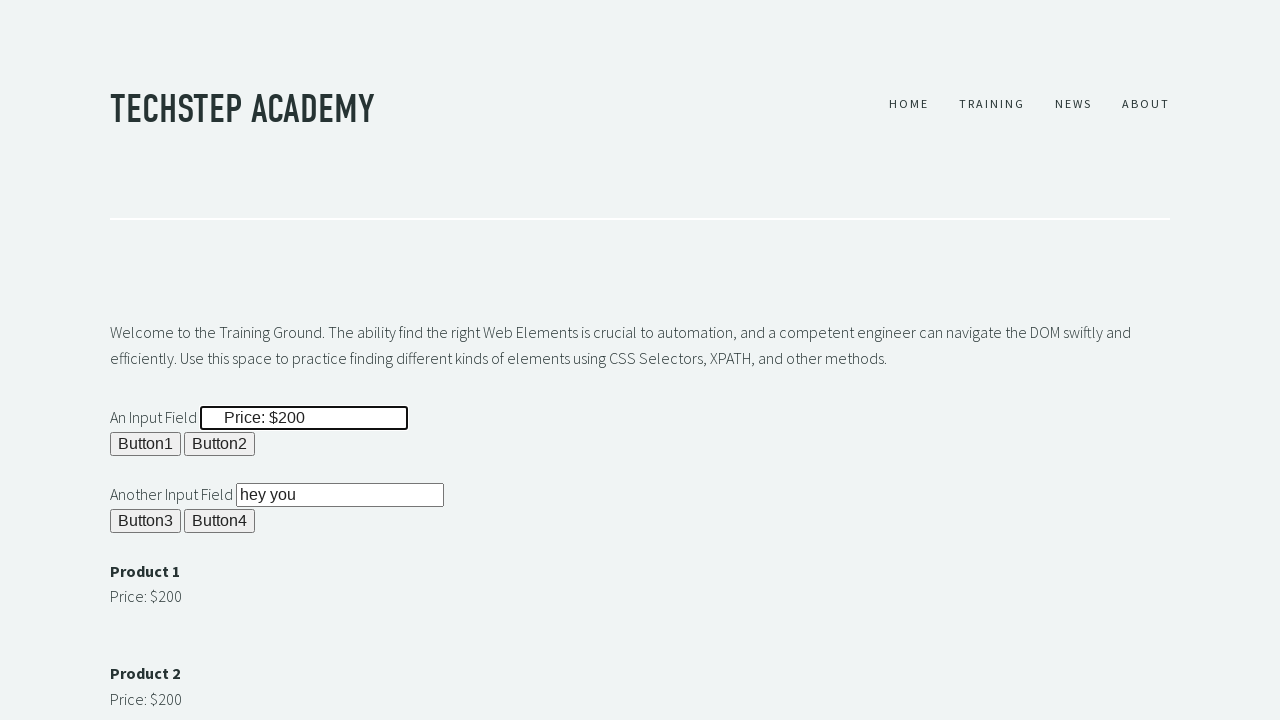